Navigates to a CSDN blog page and verifies that article links are present on the page

Starting URL: https://blog.csdn.net/lzw_java?type=blog

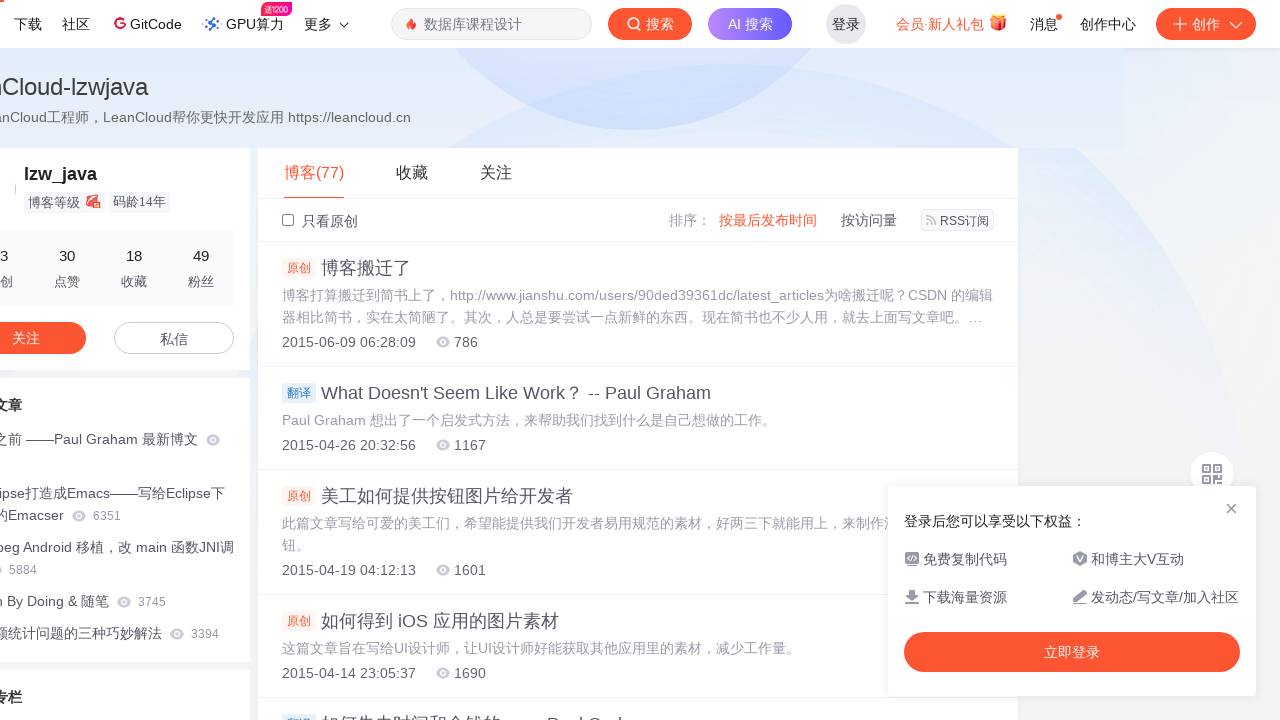

Navigated to CSDN blog page for lzw_java
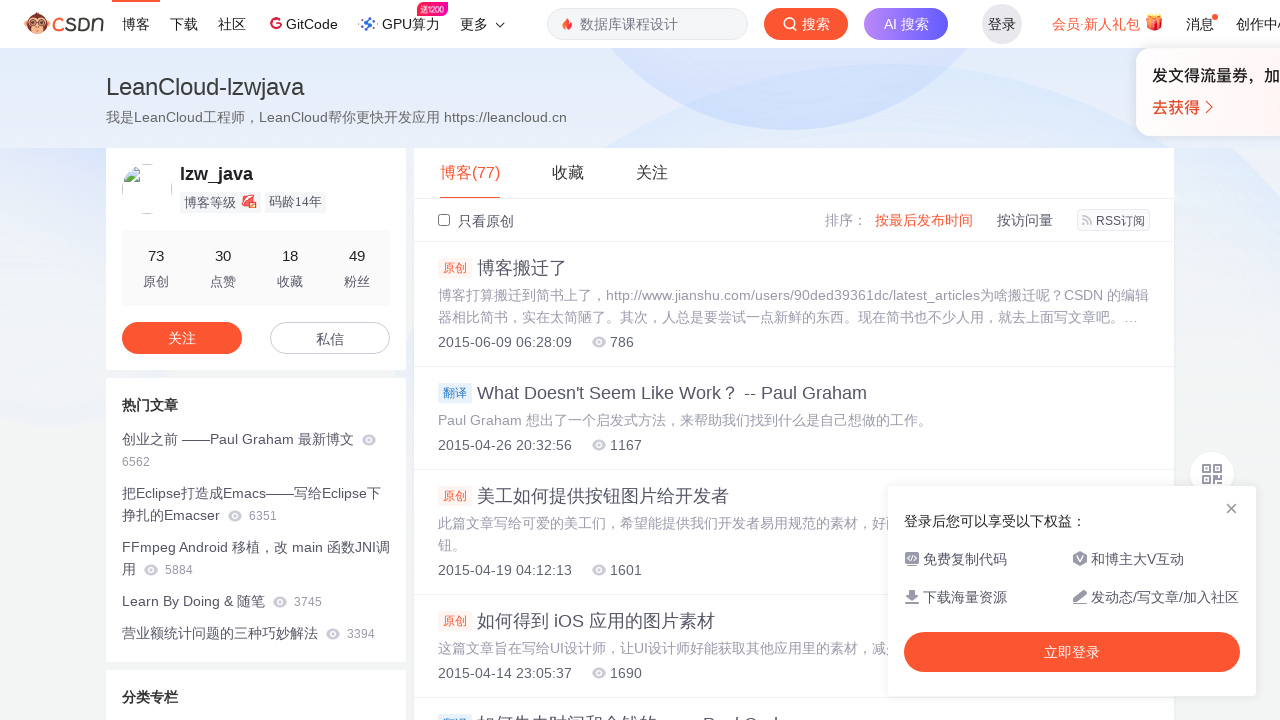

Article links loaded on the page
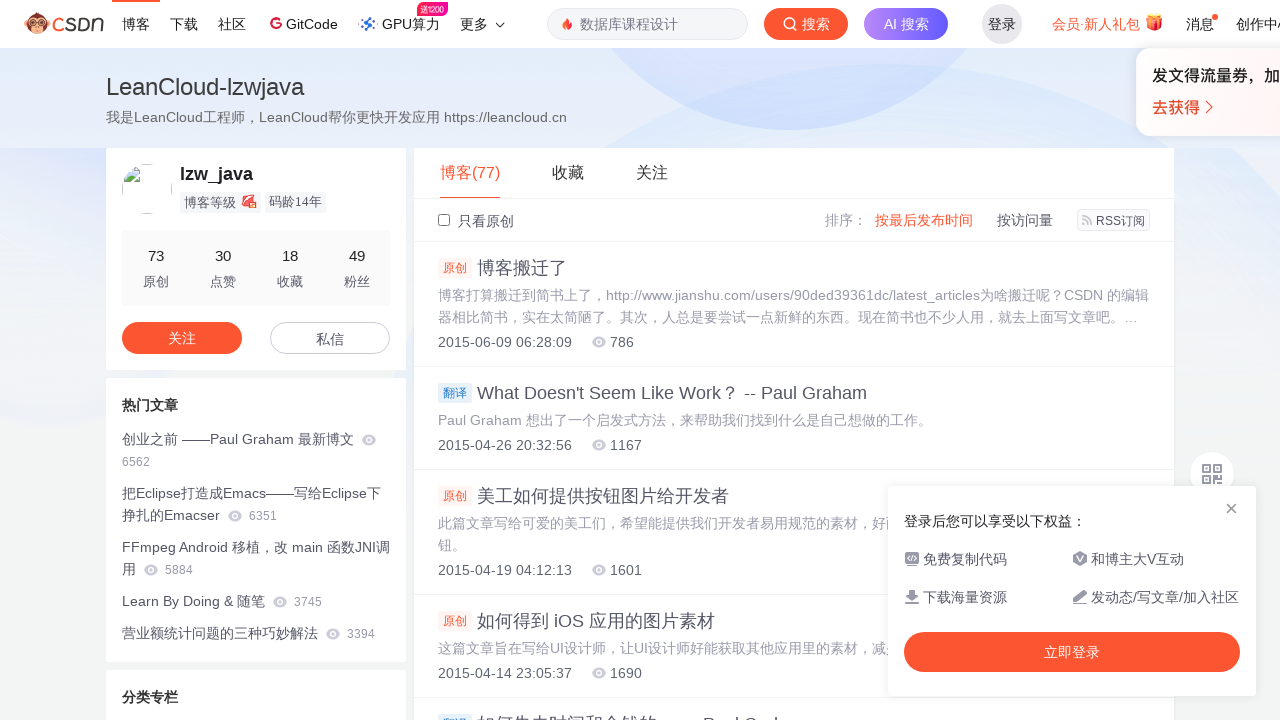

Verified that article links are present on the page
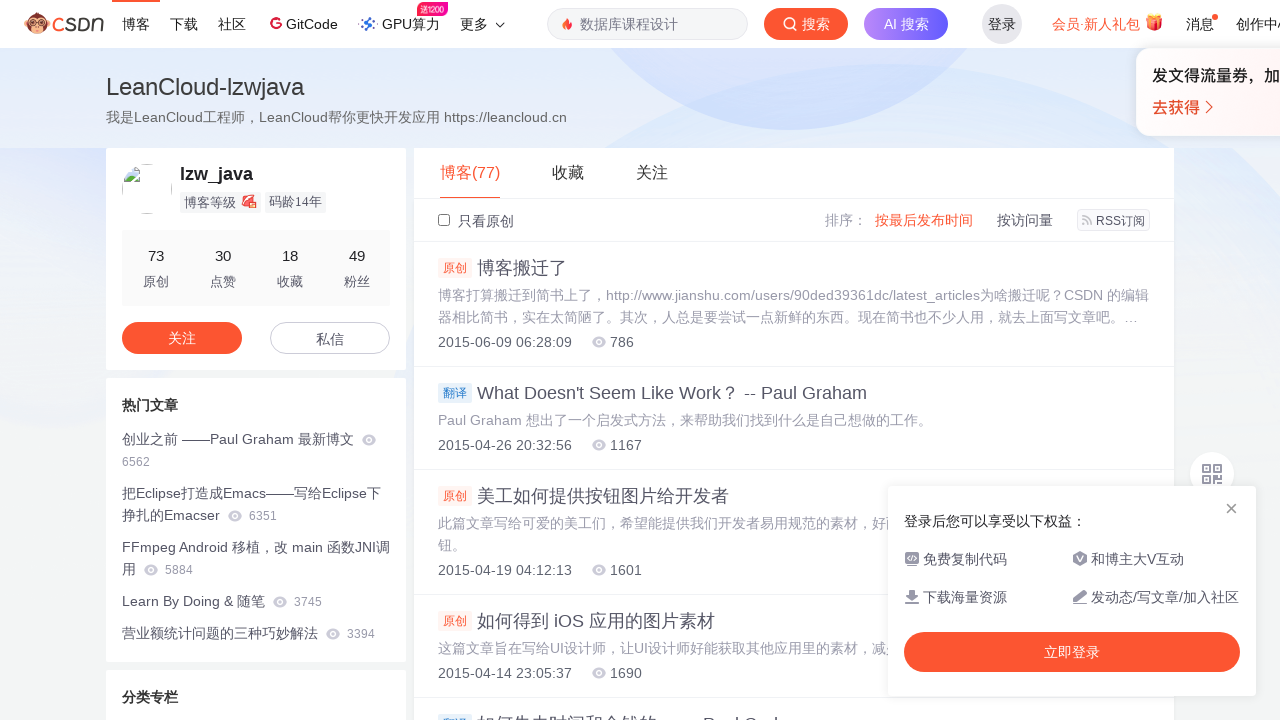

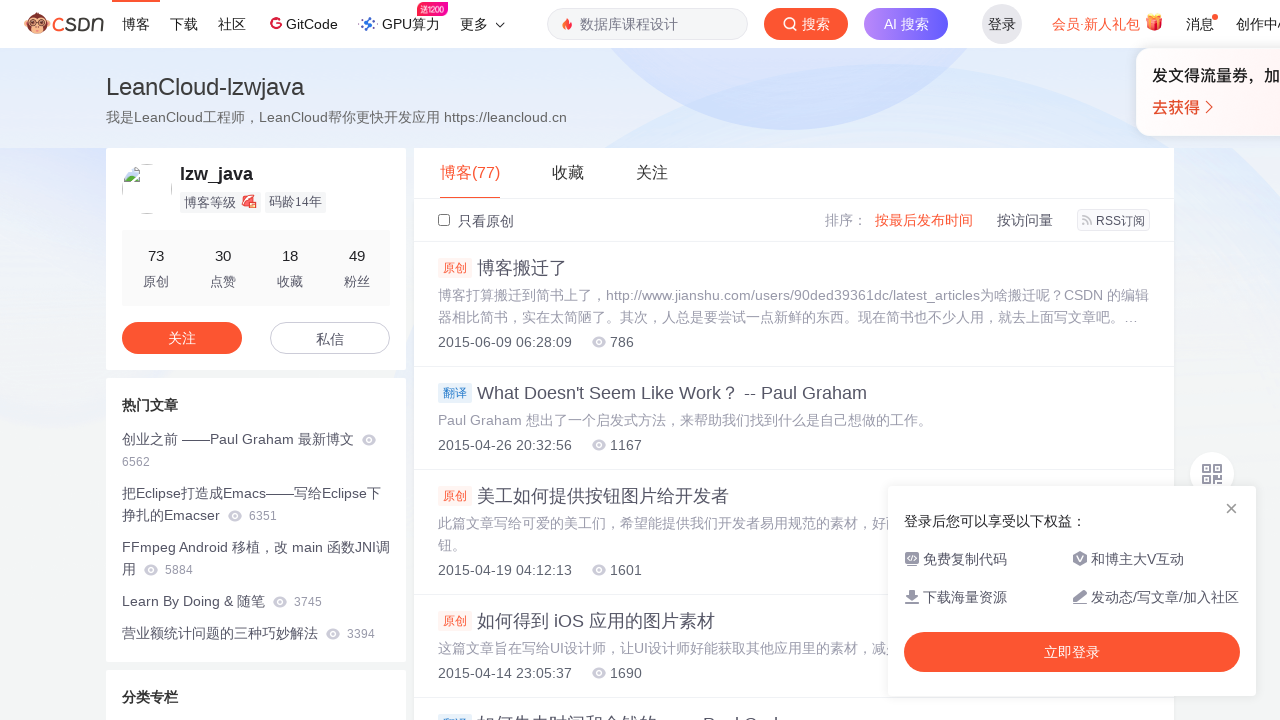